Tests keyboard actions by entering text in first textarea, selecting all with Ctrl+A, copying with Ctrl+C, tabbing to second textarea, and pasting with Ctrl+V

Starting URL: https://text-compare.com/

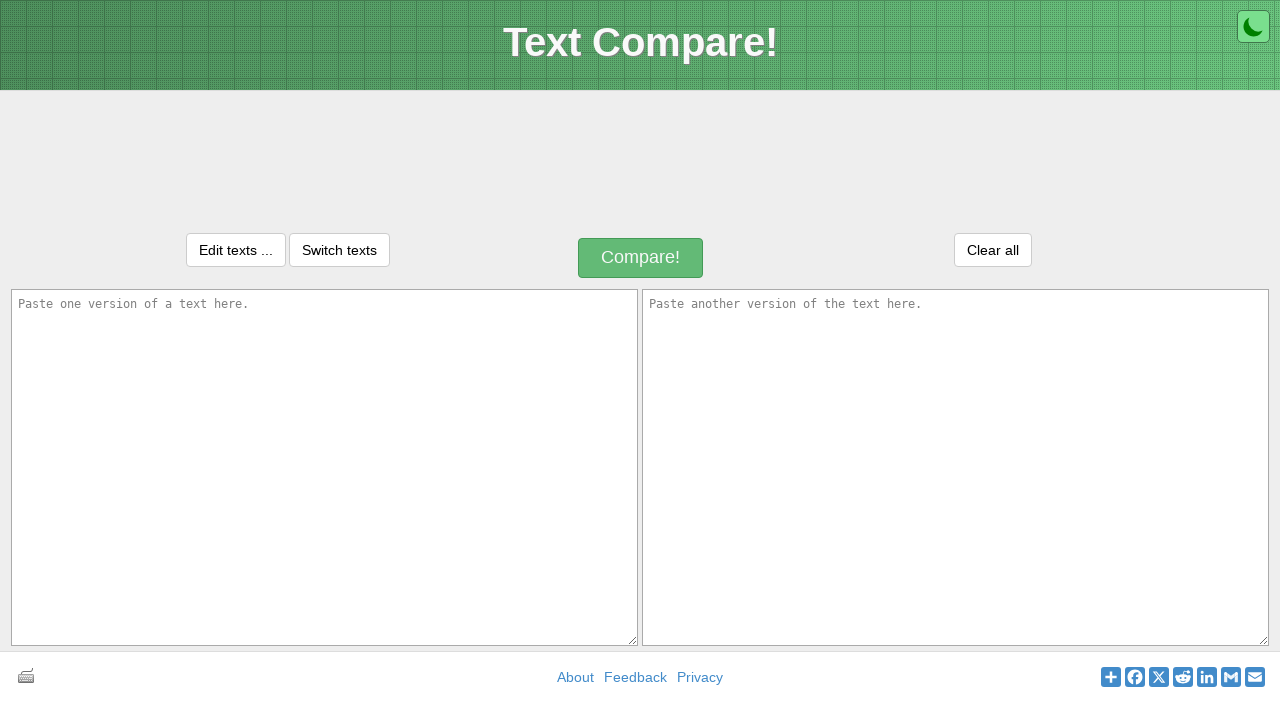

Entered text 'we are learning selenium' in first textarea on #inputText1
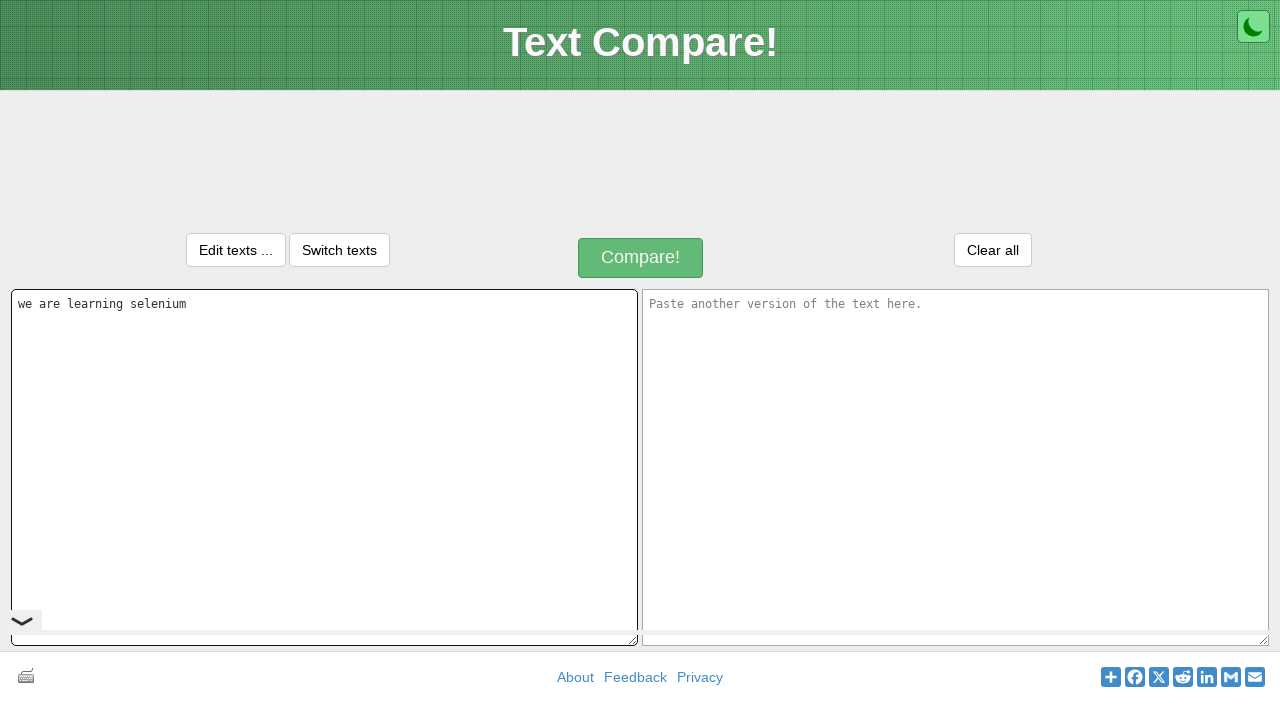

Selected all text in first textarea with Ctrl+A
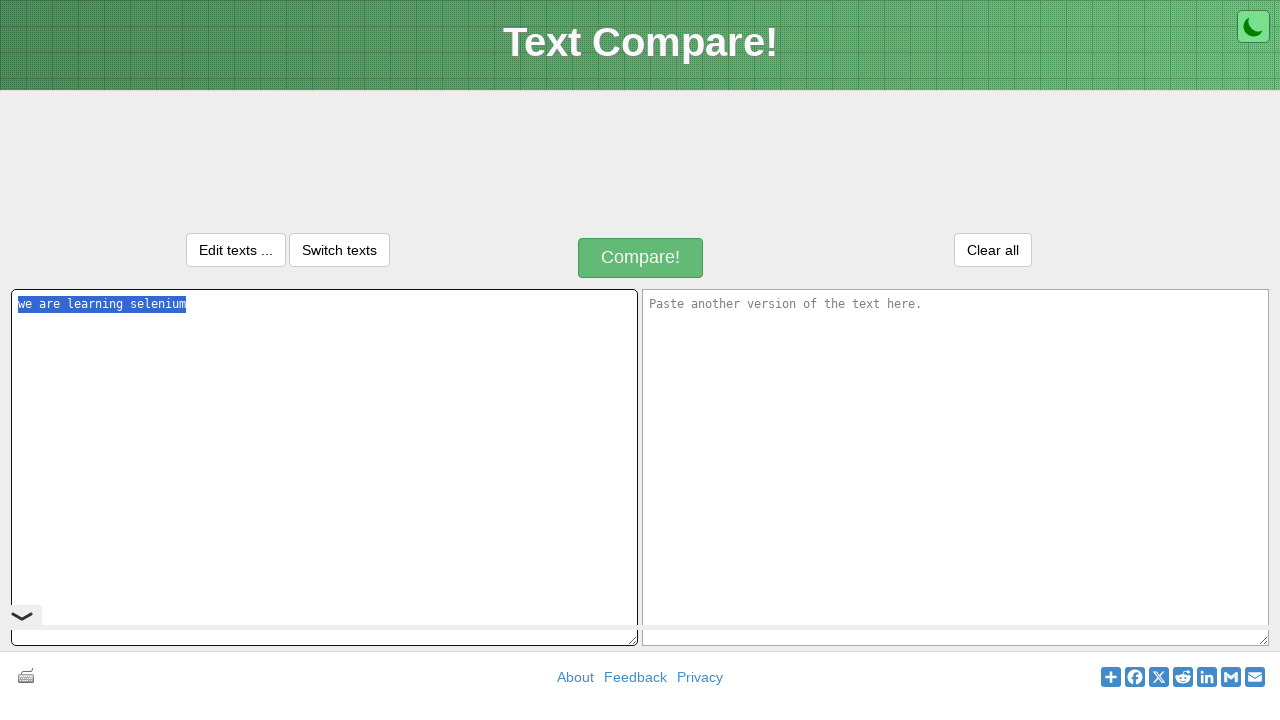

Copied selected text with Ctrl+C
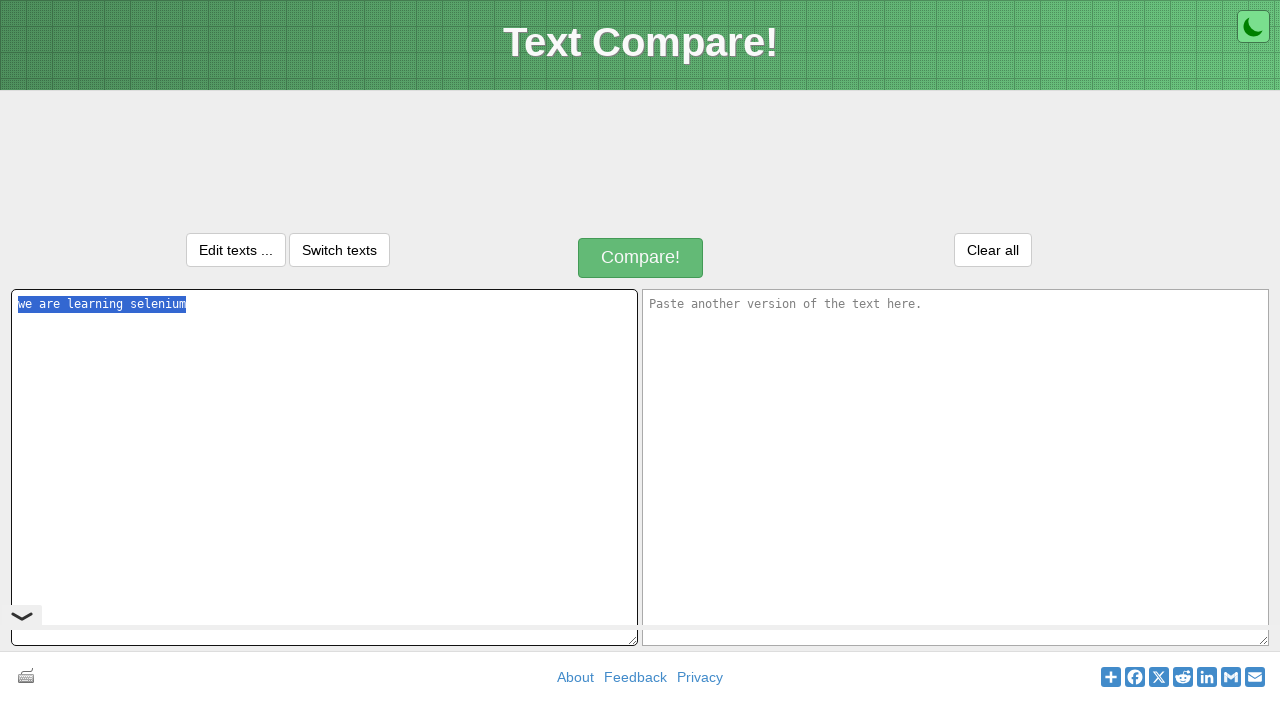

Tabbed to second textarea
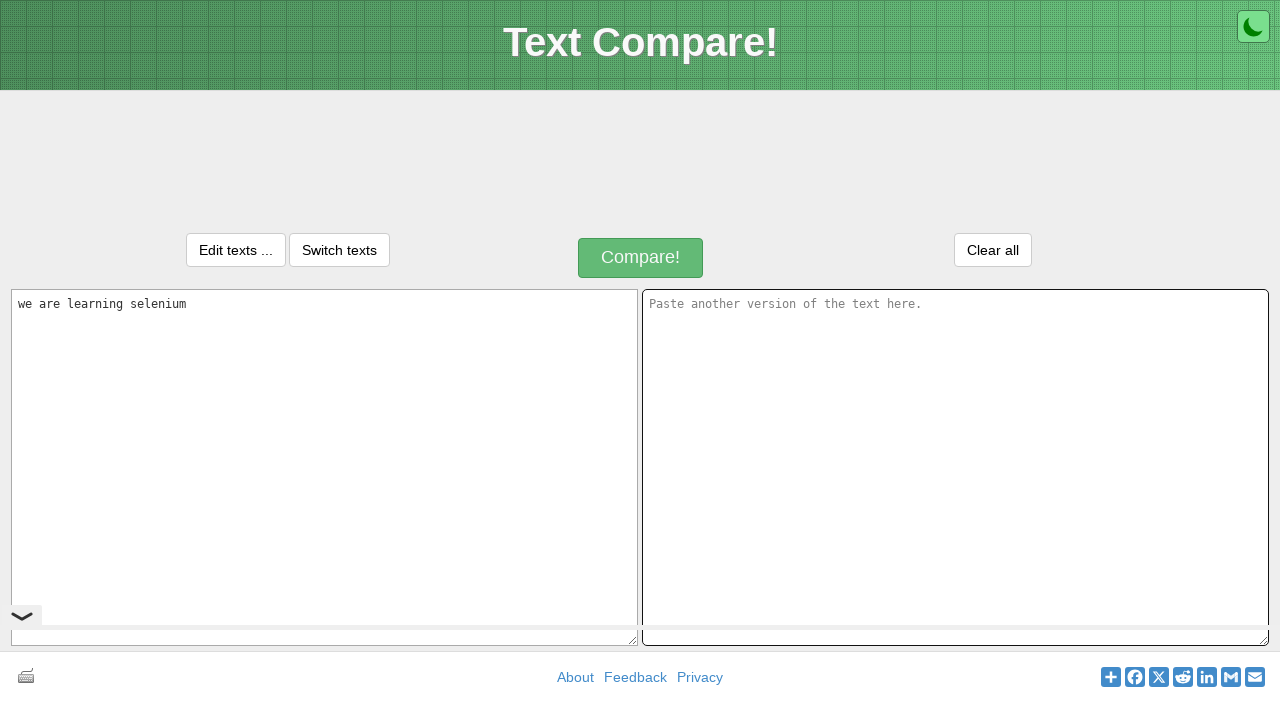

Pasted text into second textarea with Ctrl+V
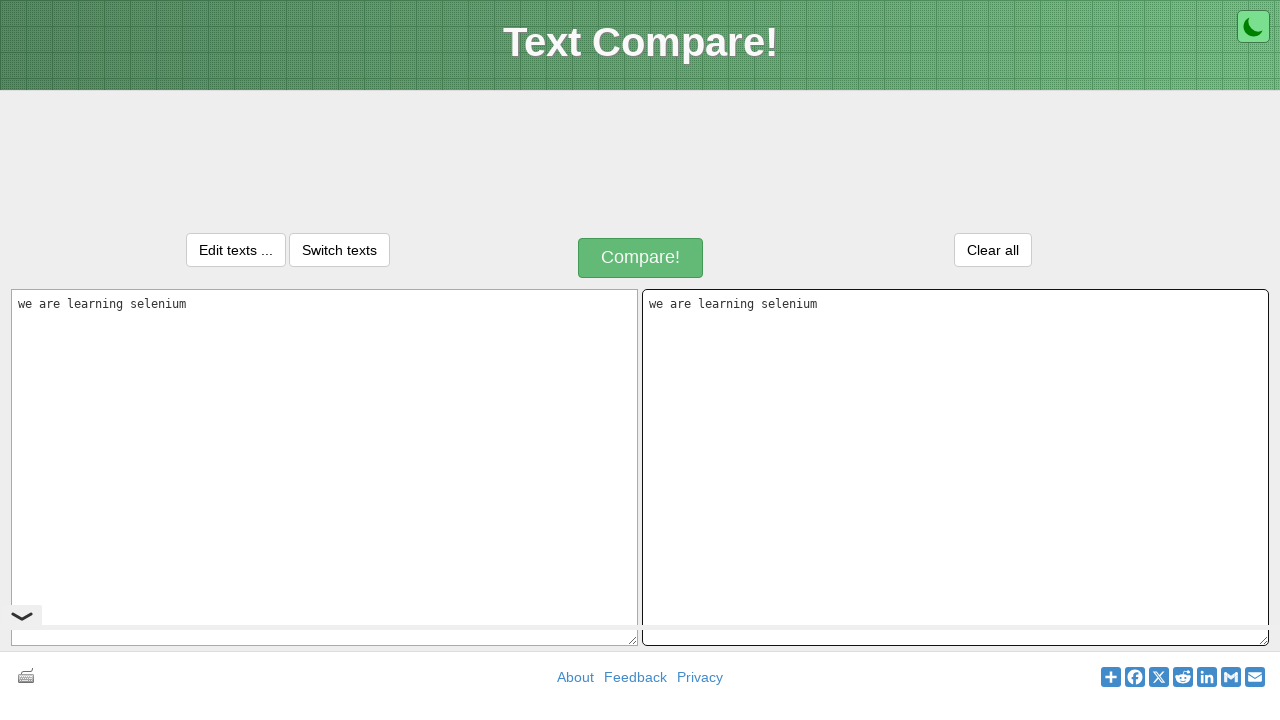

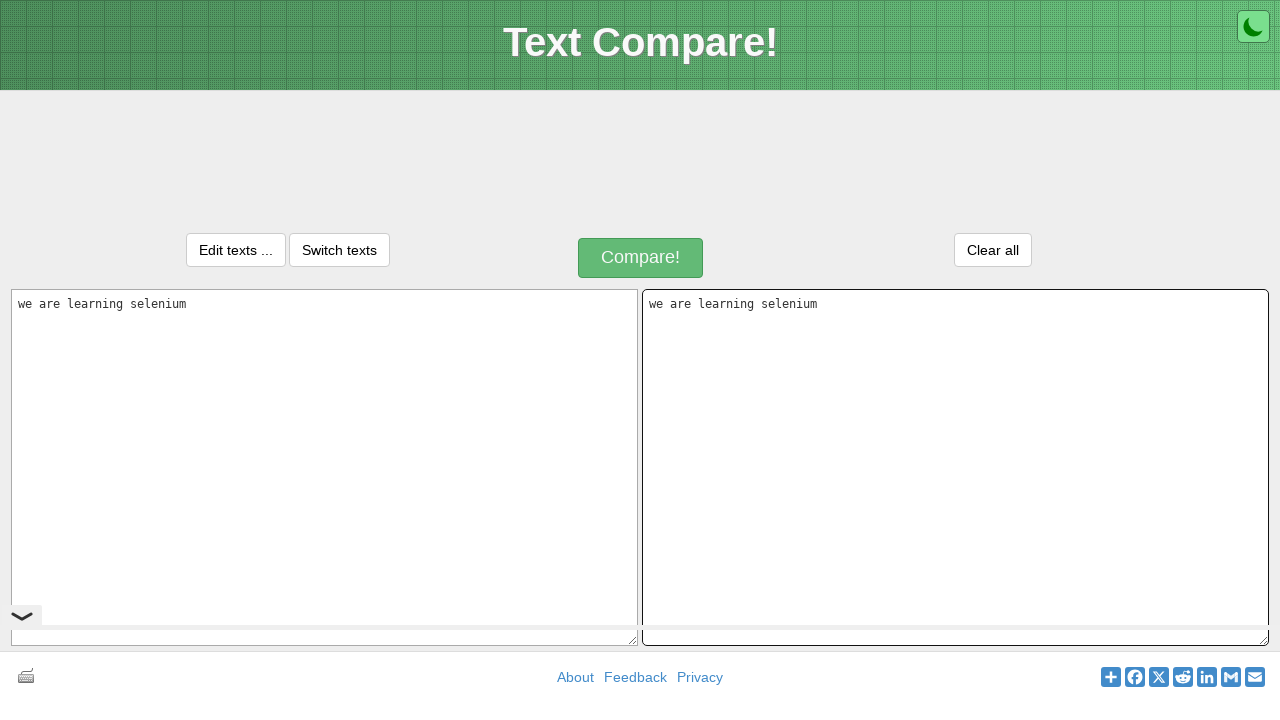